Tests the home page of DemoBlaze store by verifying the page URL and title are correct

Starting URL: https://www.demoblaze.com/index.html

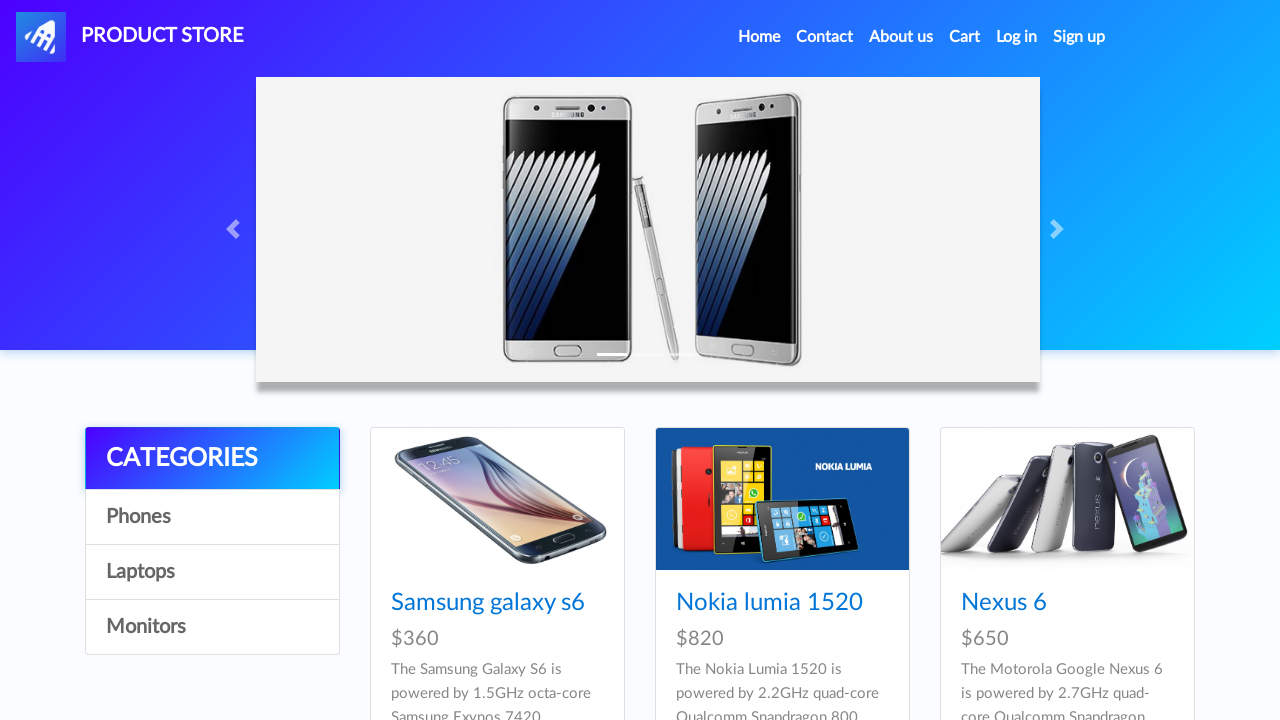

Verified page URL is https://www.demoblaze.com/index.html
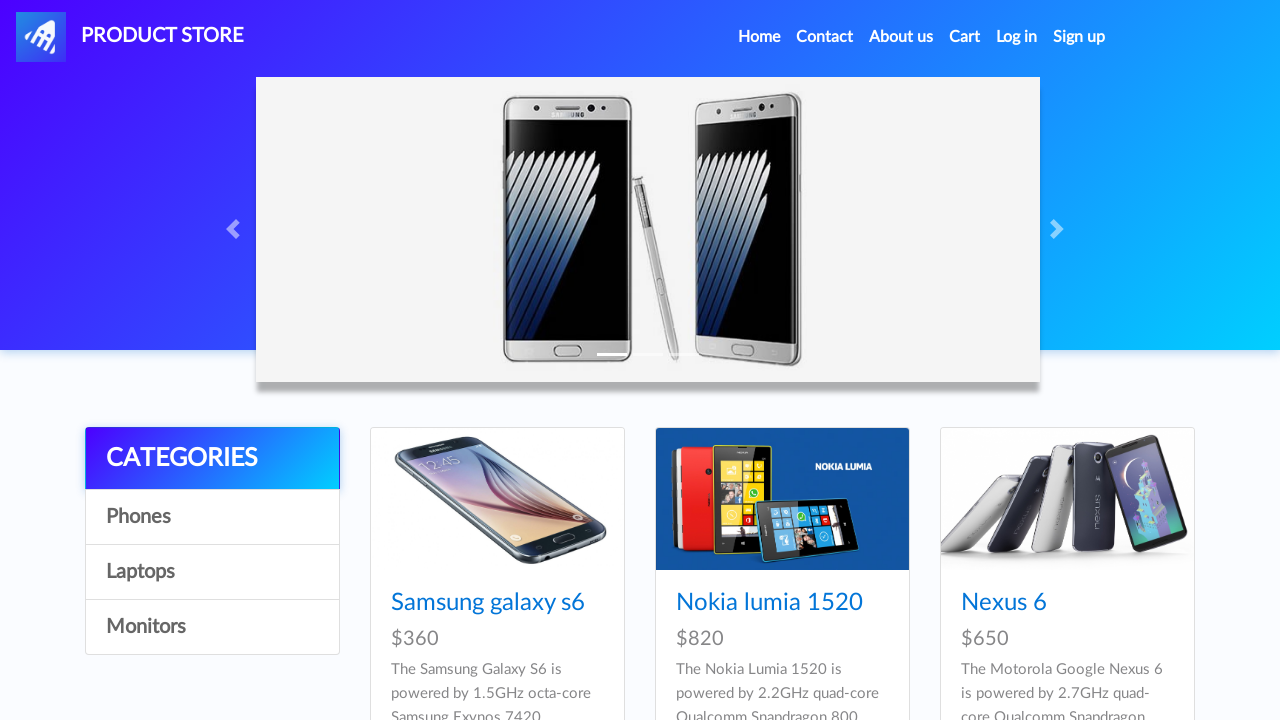

Verified page title is 'STORE'
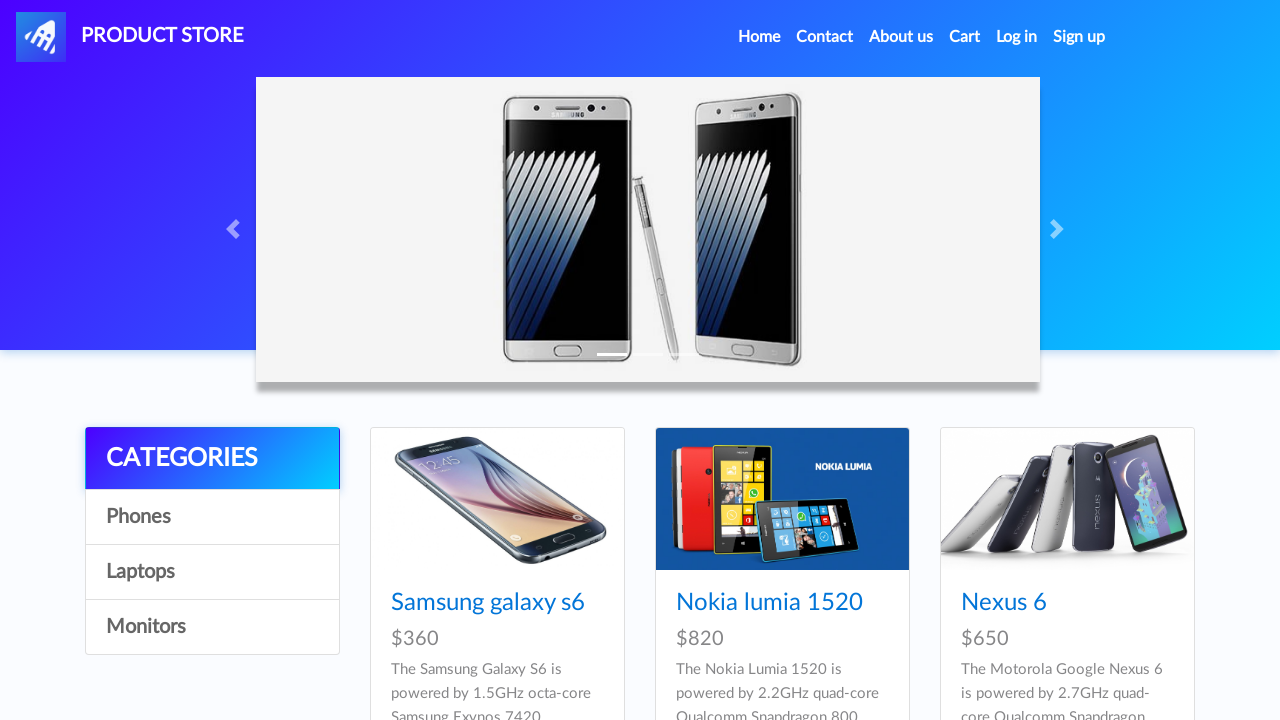

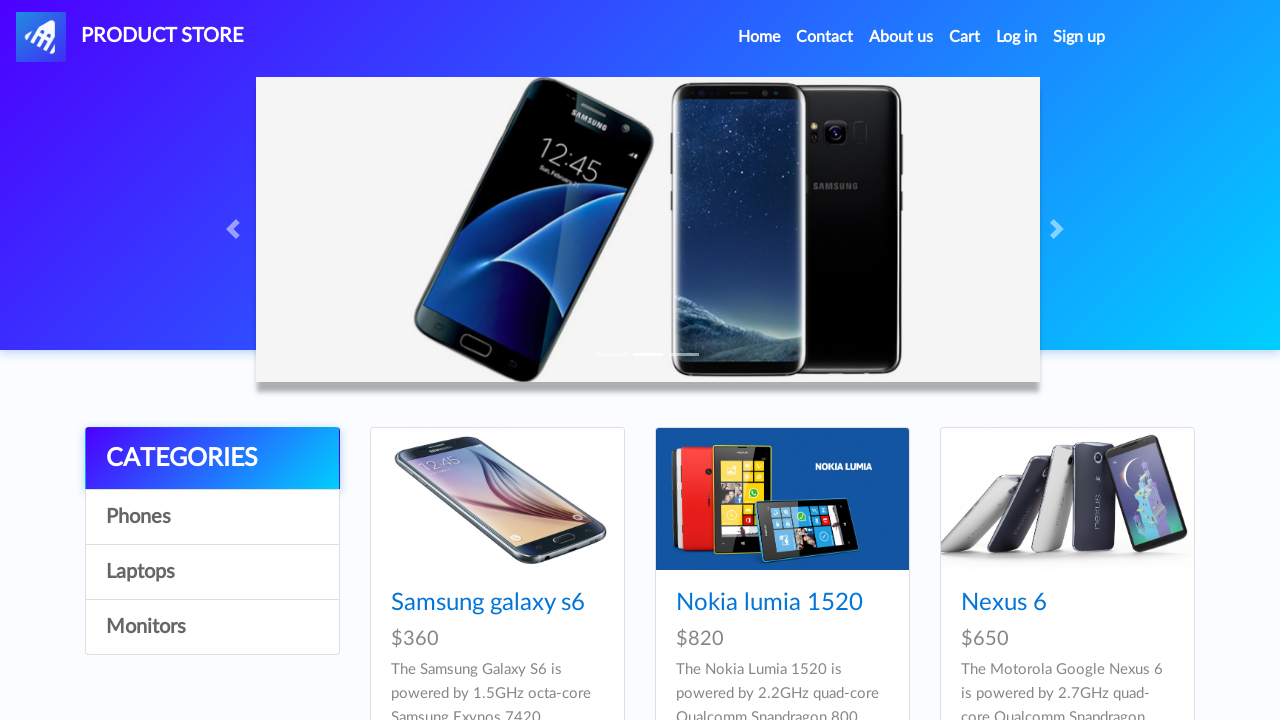